Tests waiting for an element to become visible after clicking a Start button that triggers dynamic loading. Clicks the Start button and waits for the finish element to be visible.

Starting URL: https://the-internet.herokuapp.com/dynamic_loading/1

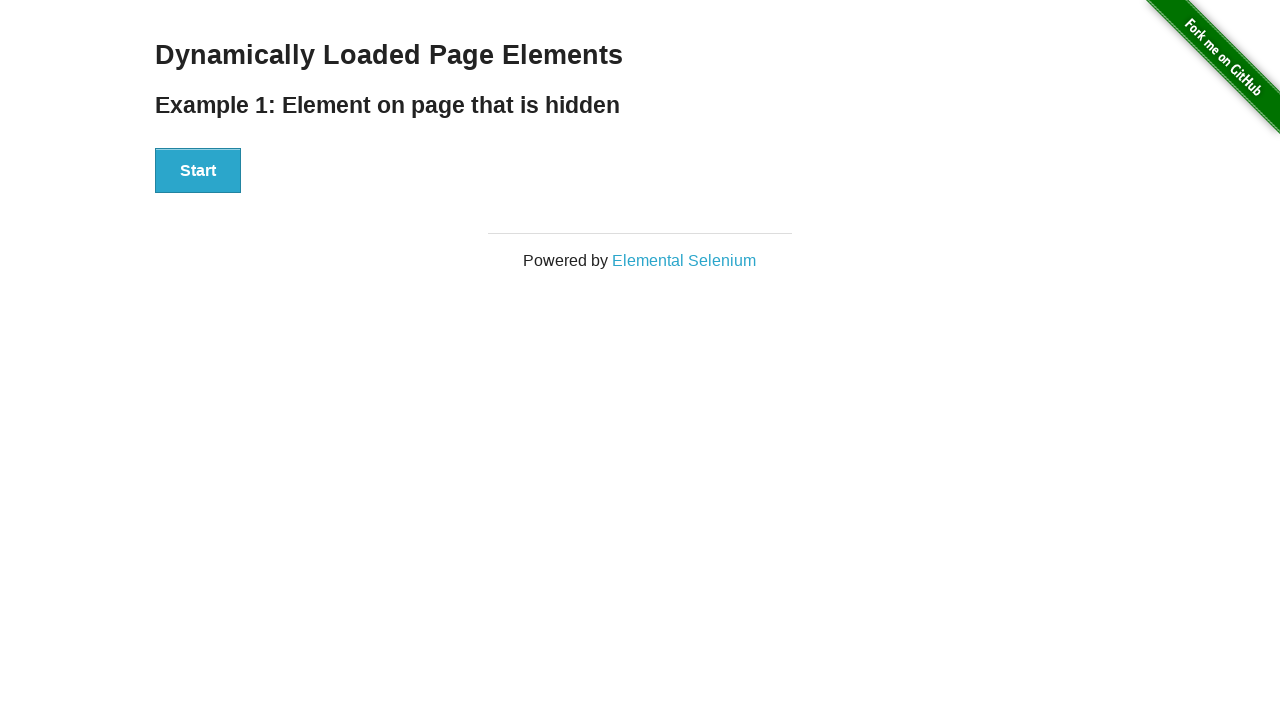

Clicked the Start button to trigger dynamic loading at (198, 171) on #start button
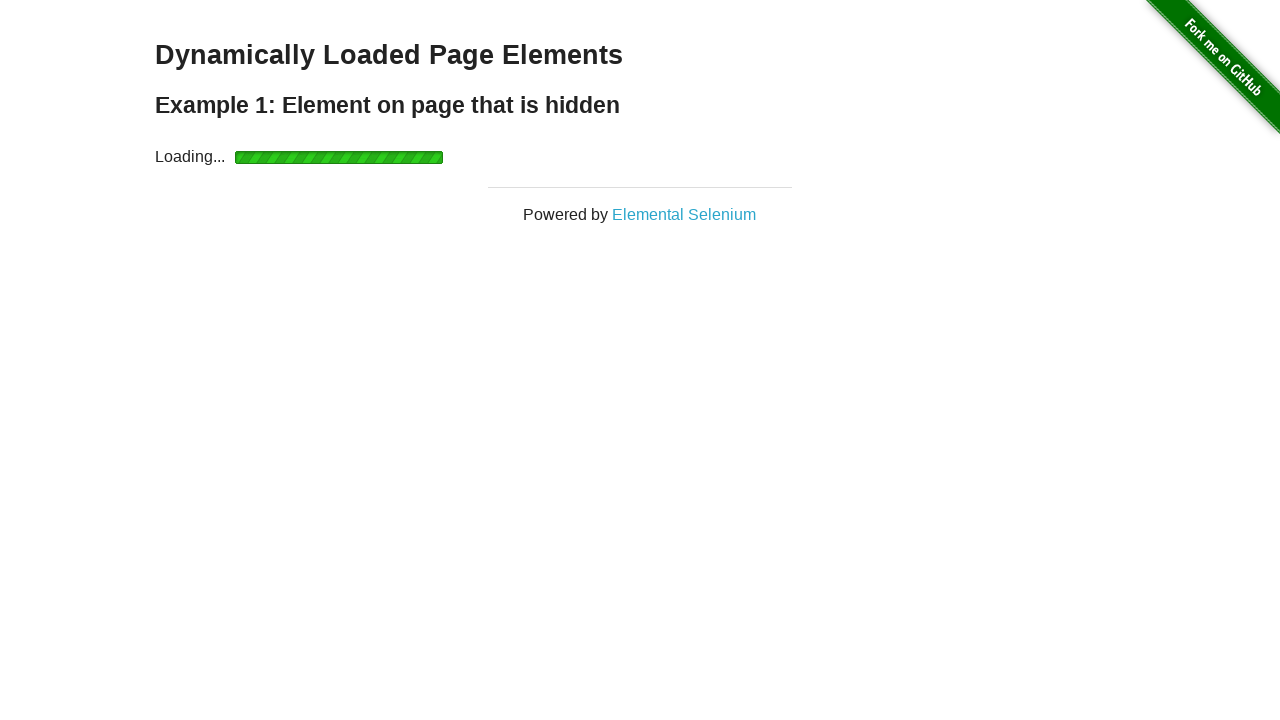

Waited for the finish element to become visible
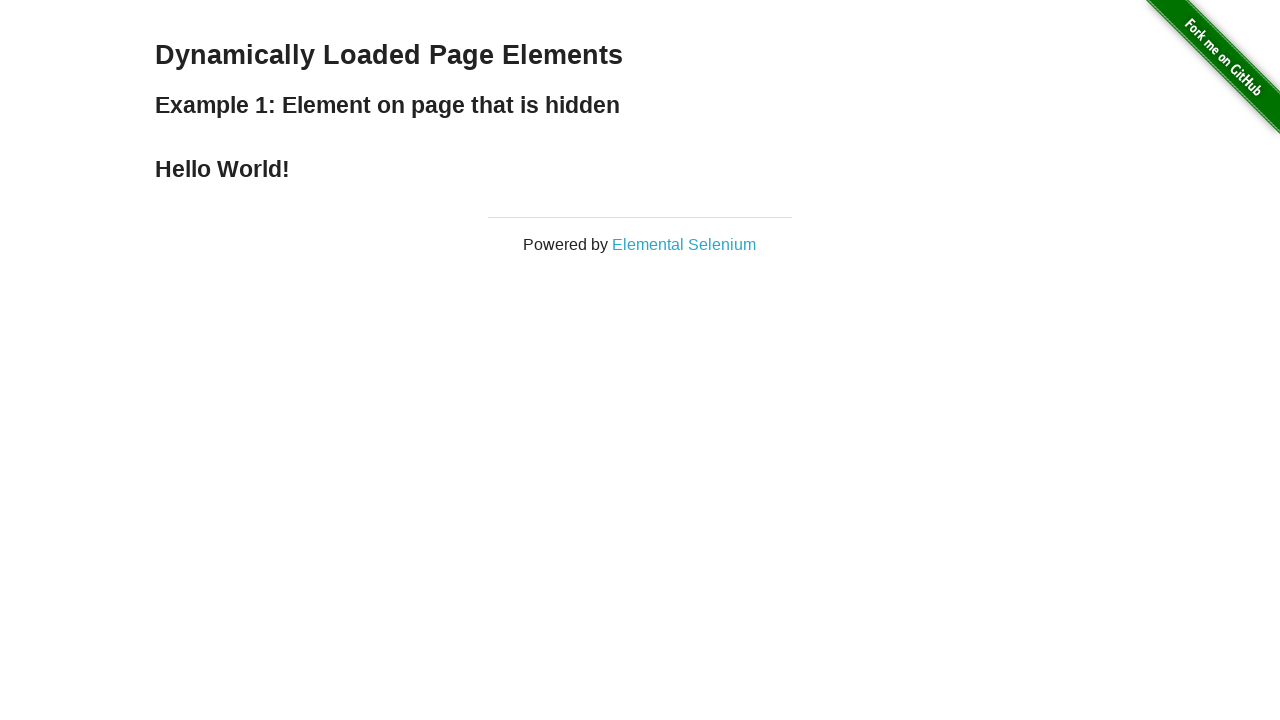

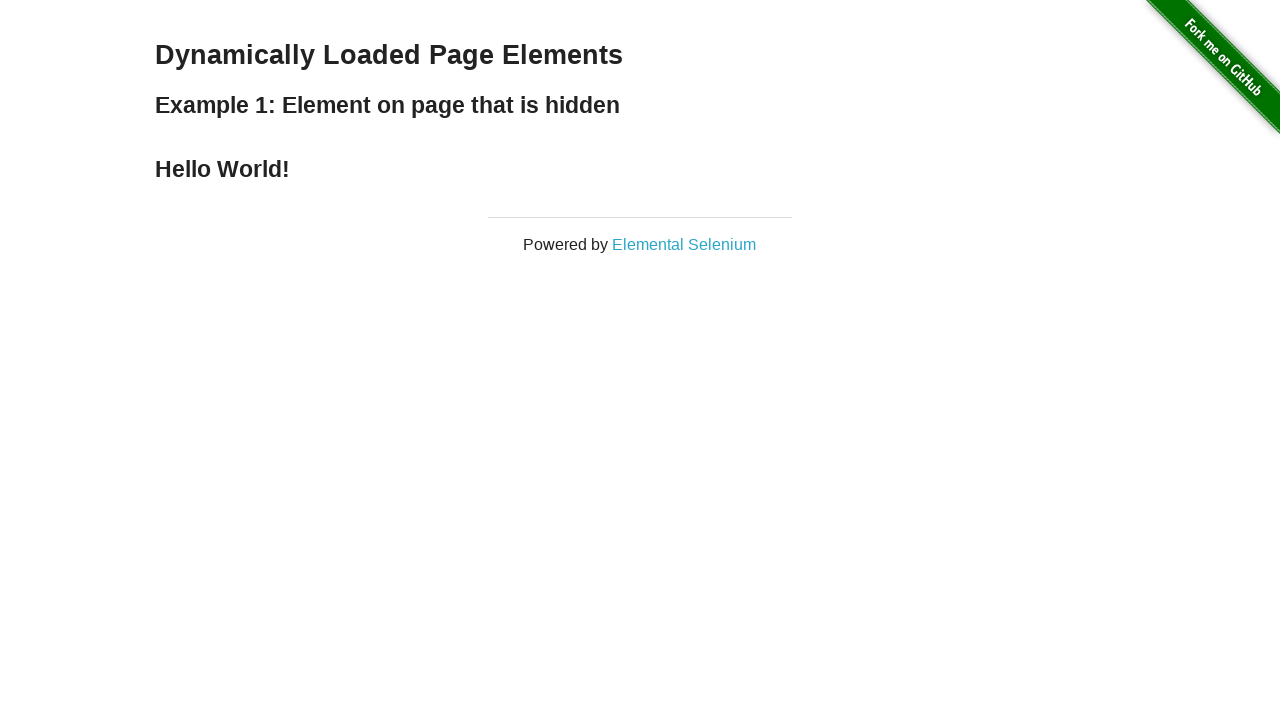